Navigates to the Lidl UK website and maximizes the browser window

Starting URL: https://www.lidl.co.uk/

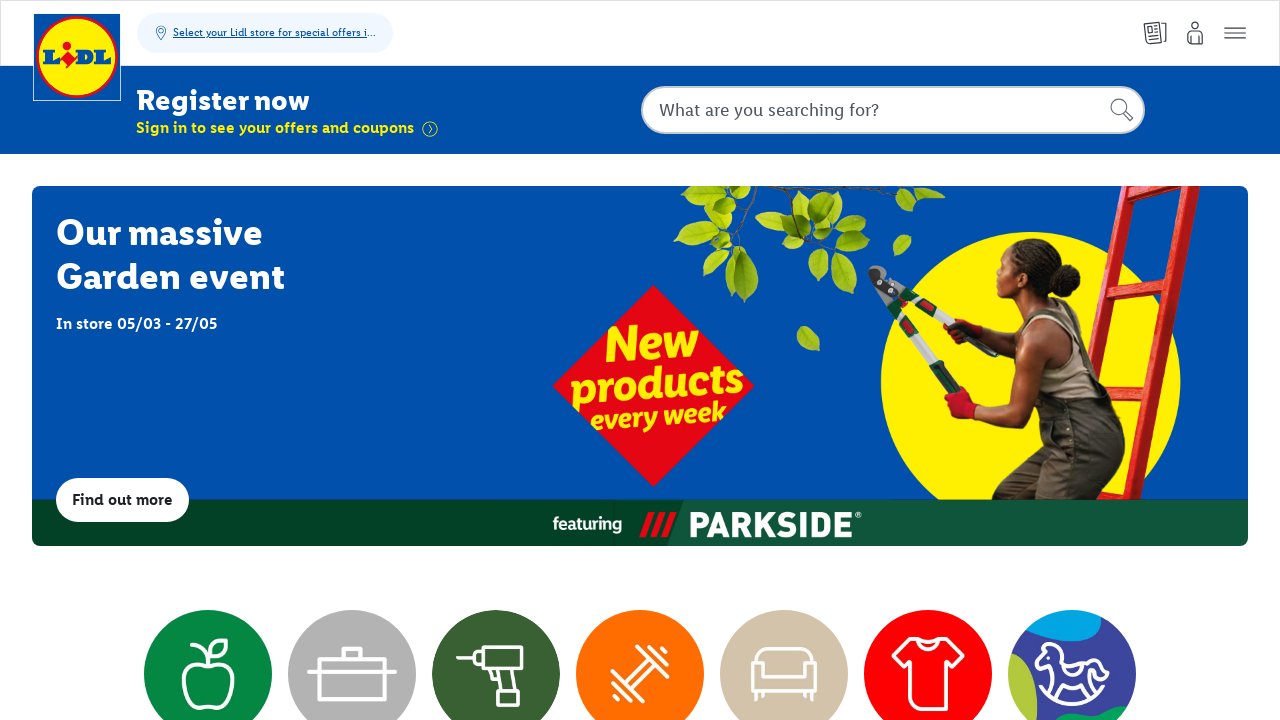

Navigated to Lidl UK website
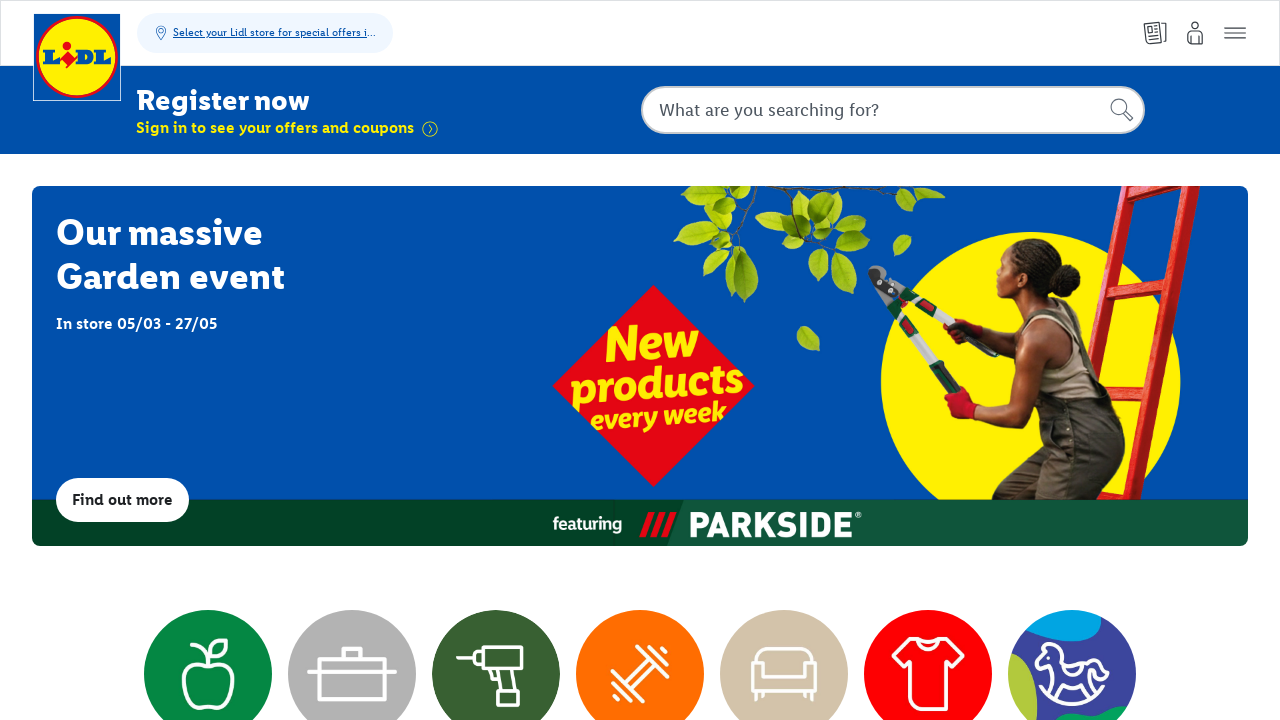

Maximized the browser window
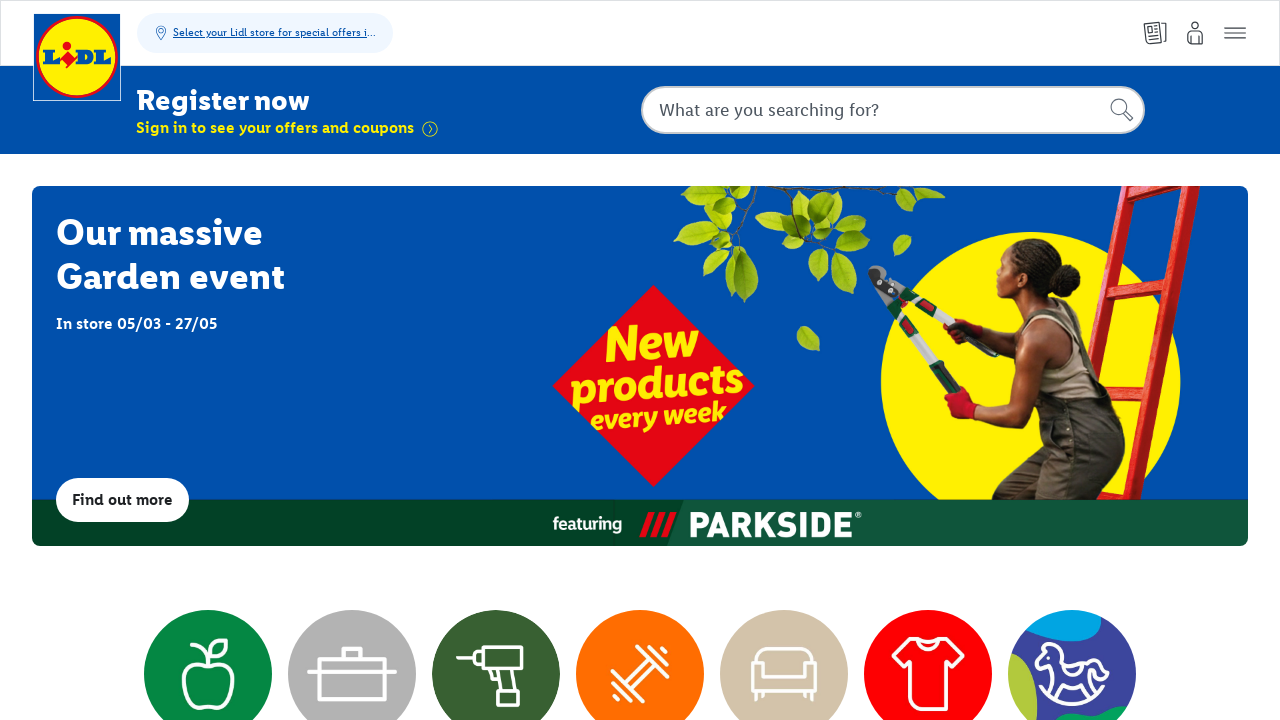

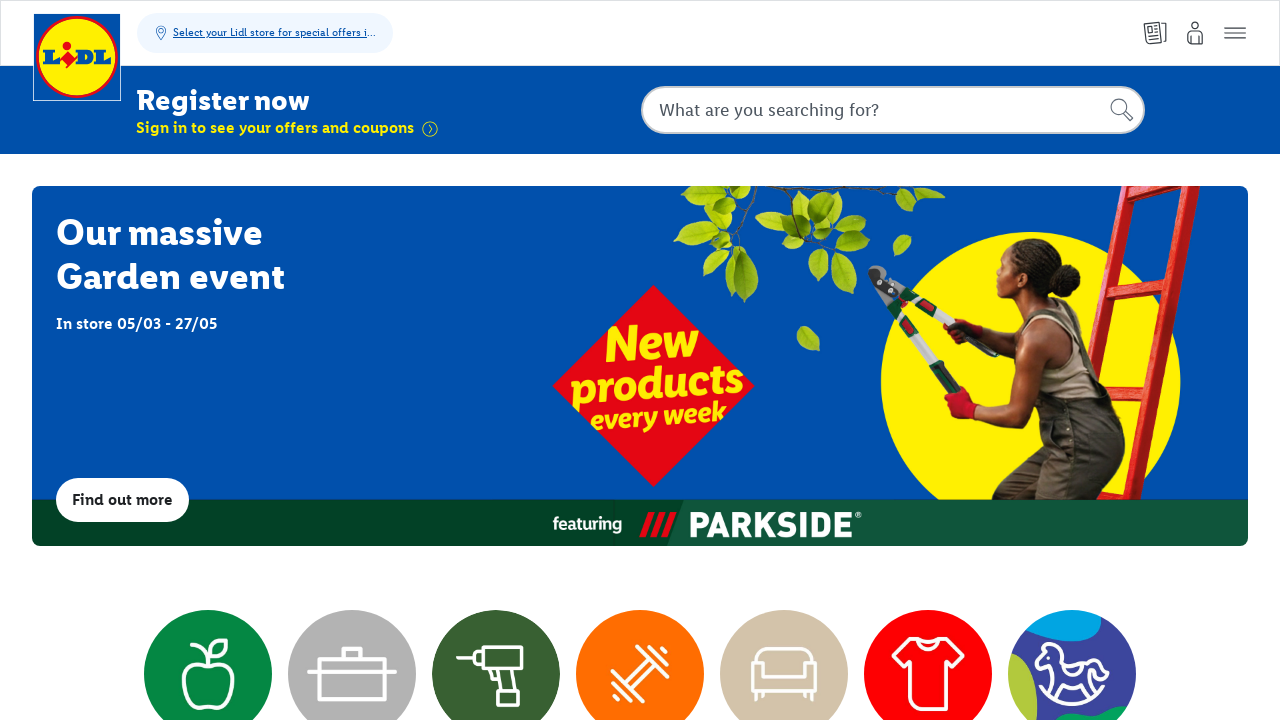